Tests that entered text is trimmed when editing a todo item

Starting URL: https://demo.playwright.dev/todomvc

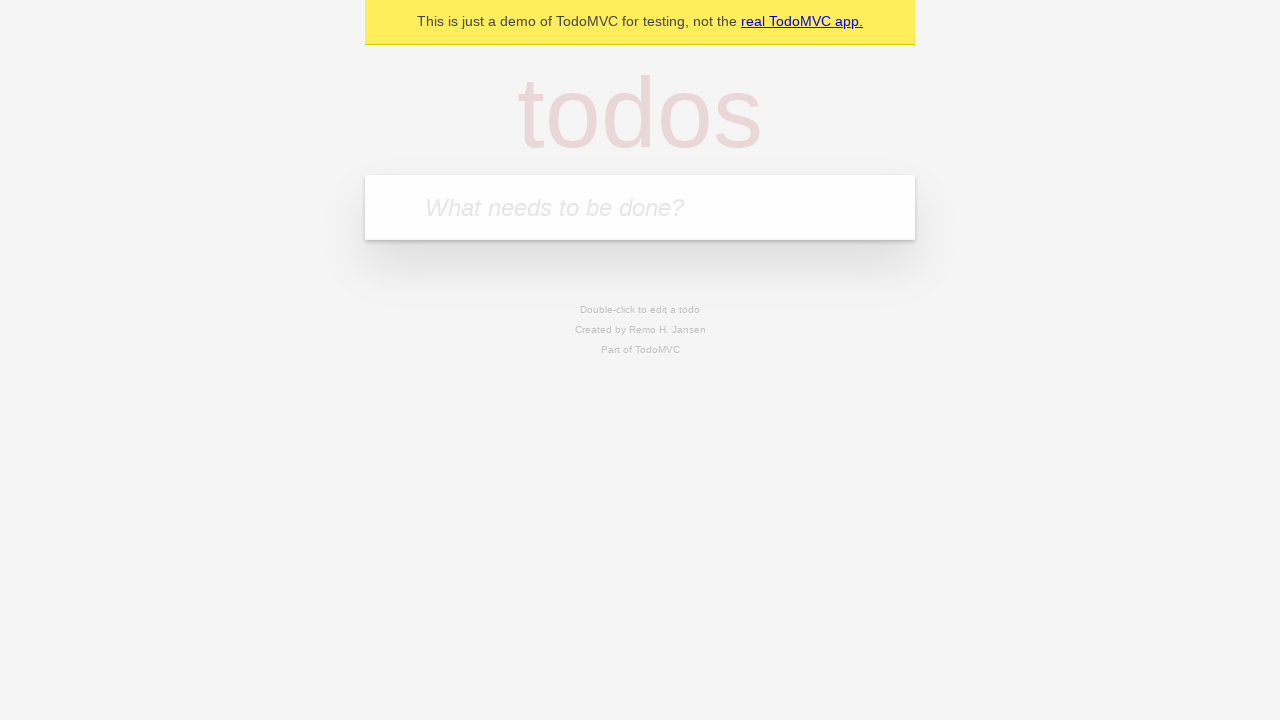

Filled todo input with 'buy some cheese' on internal:attr=[placeholder="What needs to be done?"i]
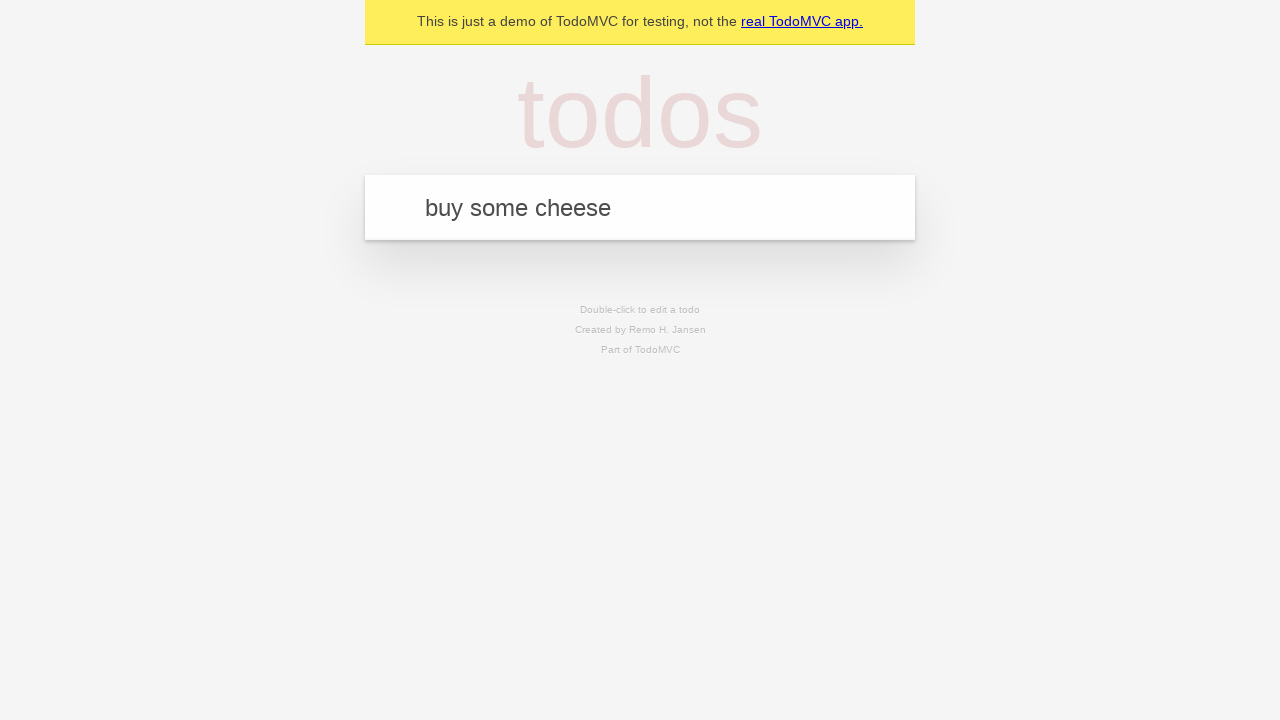

Pressed Enter to create first todo on internal:attr=[placeholder="What needs to be done?"i]
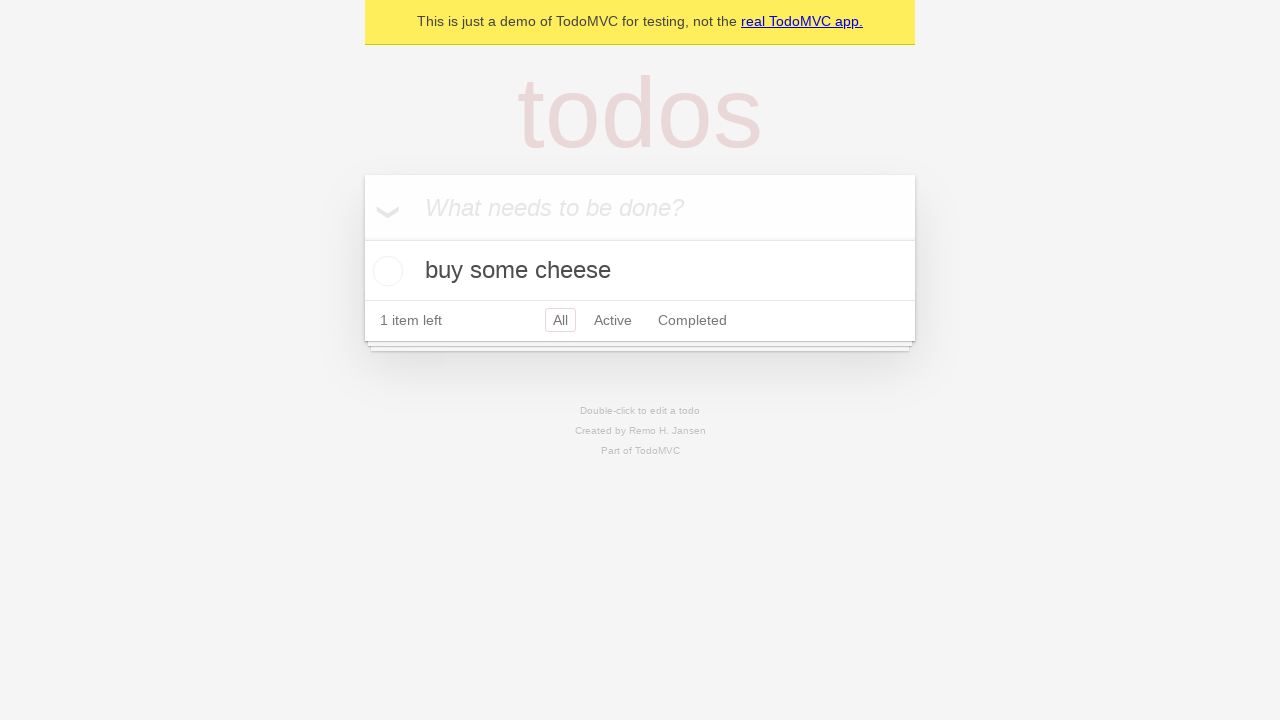

Filled todo input with 'feed the cat' on internal:attr=[placeholder="What needs to be done?"i]
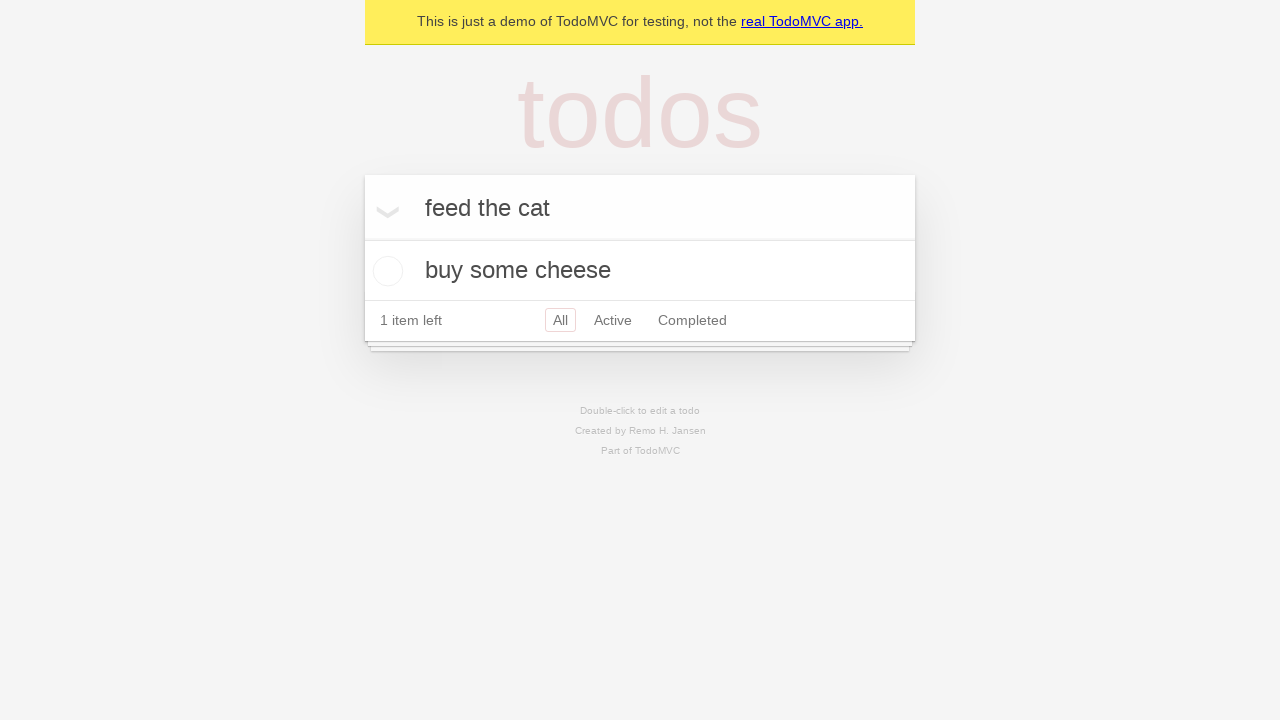

Pressed Enter to create second todo on internal:attr=[placeholder="What needs to be done?"i]
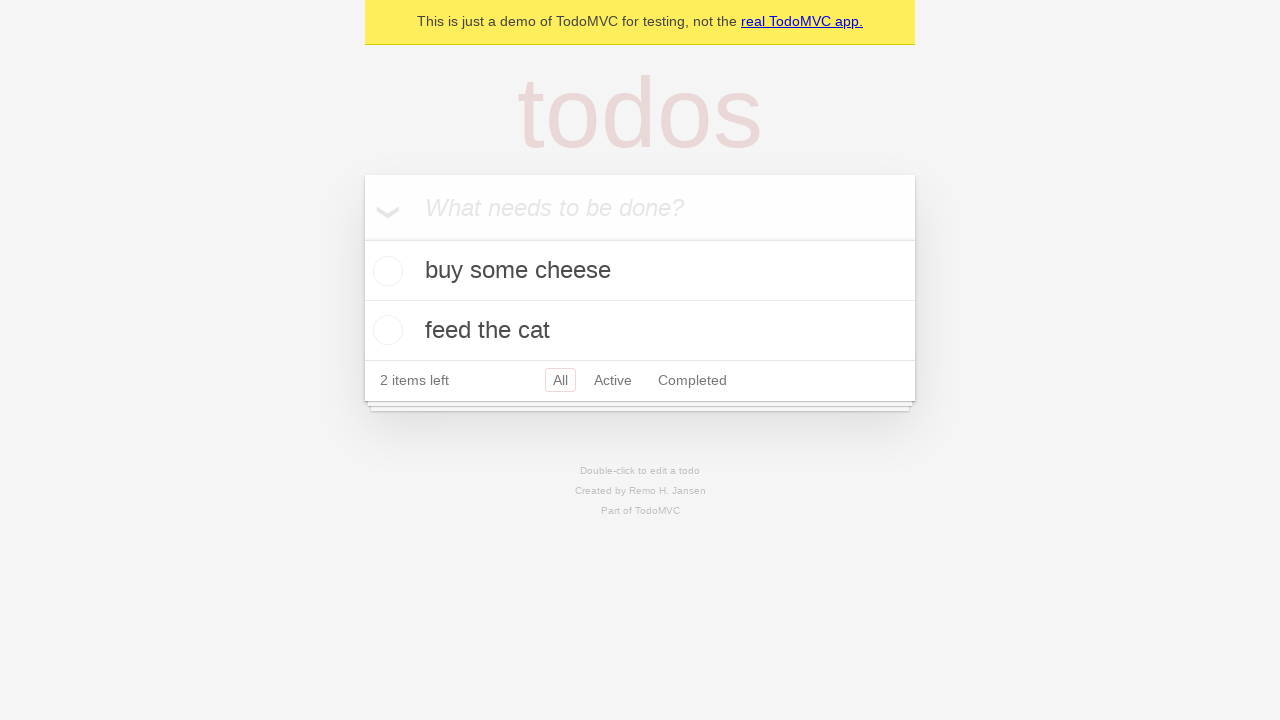

Filled todo input with 'book a doctors appointment' on internal:attr=[placeholder="What needs to be done?"i]
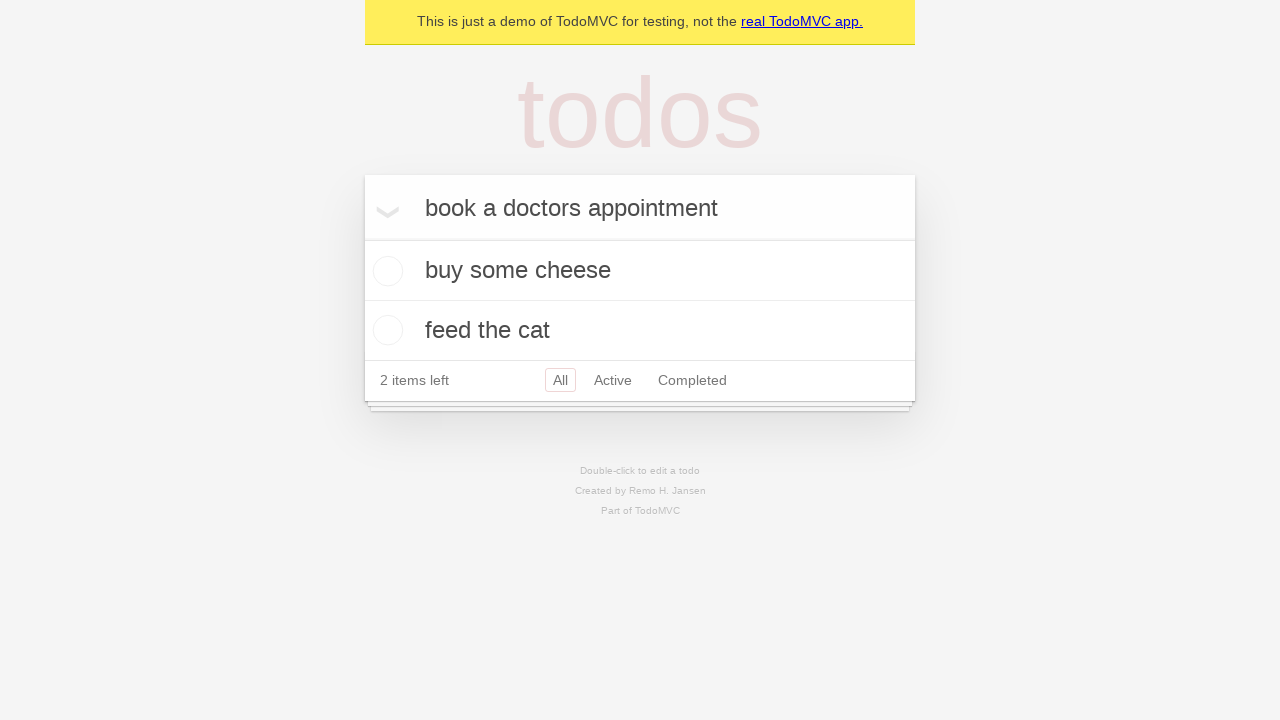

Pressed Enter to create third todo on internal:attr=[placeholder="What needs to be done?"i]
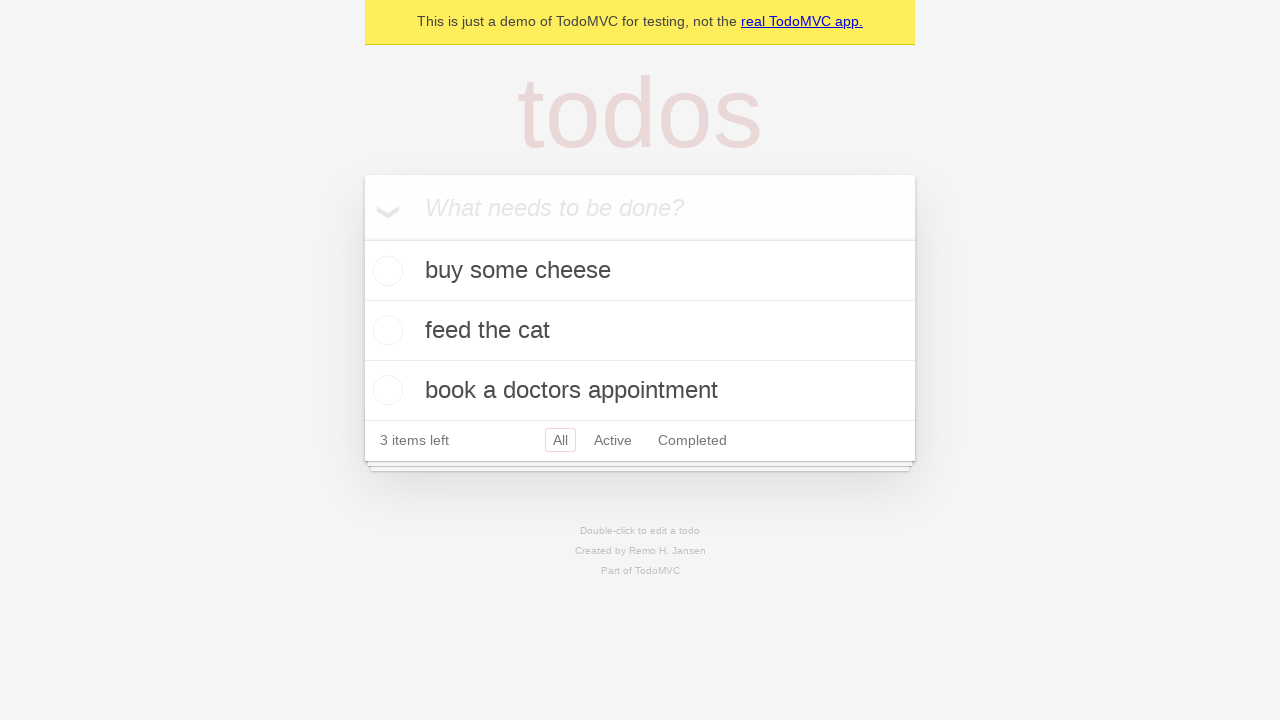

Double-clicked second todo item to enter edit mode at (640, 331) on internal:testid=[data-testid="todo-item"s] >> nth=1
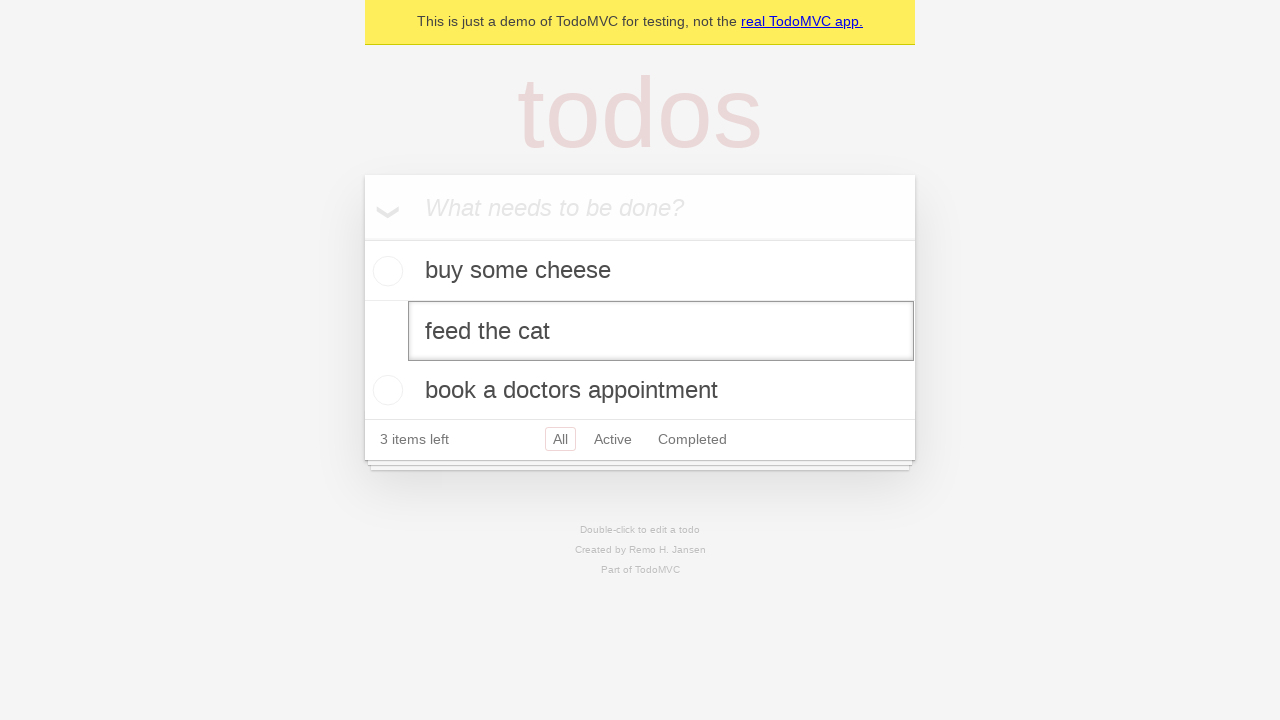

Filled edit textbox with padded text '    buy some sausages    ' on internal:testid=[data-testid="todo-item"s] >> nth=1 >> internal:role=textbox[nam
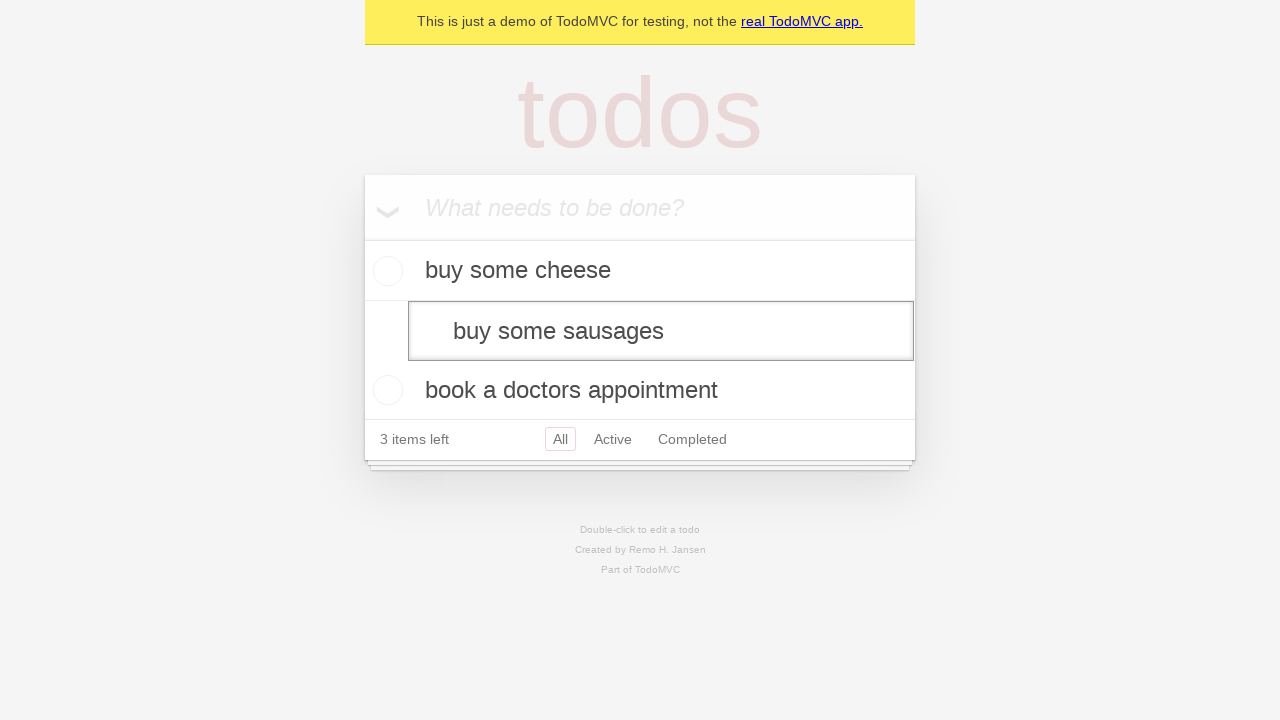

Pressed Enter to save edited todo on internal:testid=[data-testid="todo-item"s] >> nth=1 >> internal:role=textbox[nam
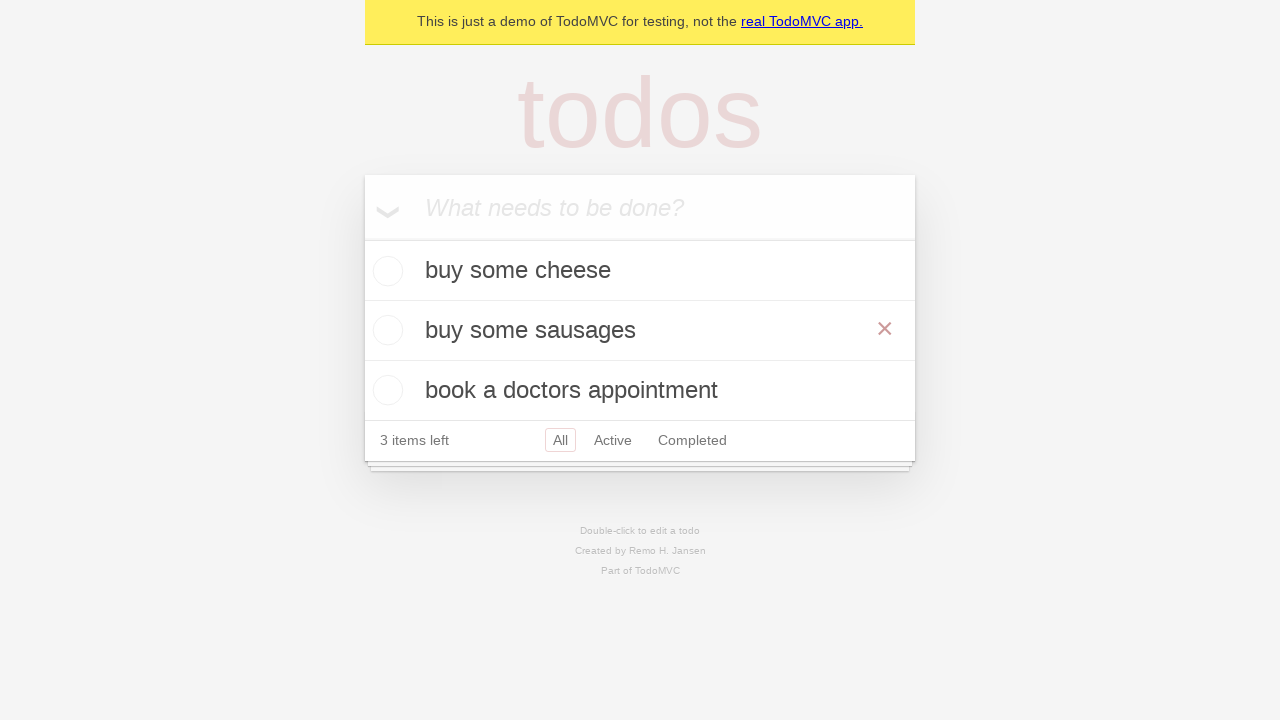

Verified that text was trimmed to 'buy some sausages'
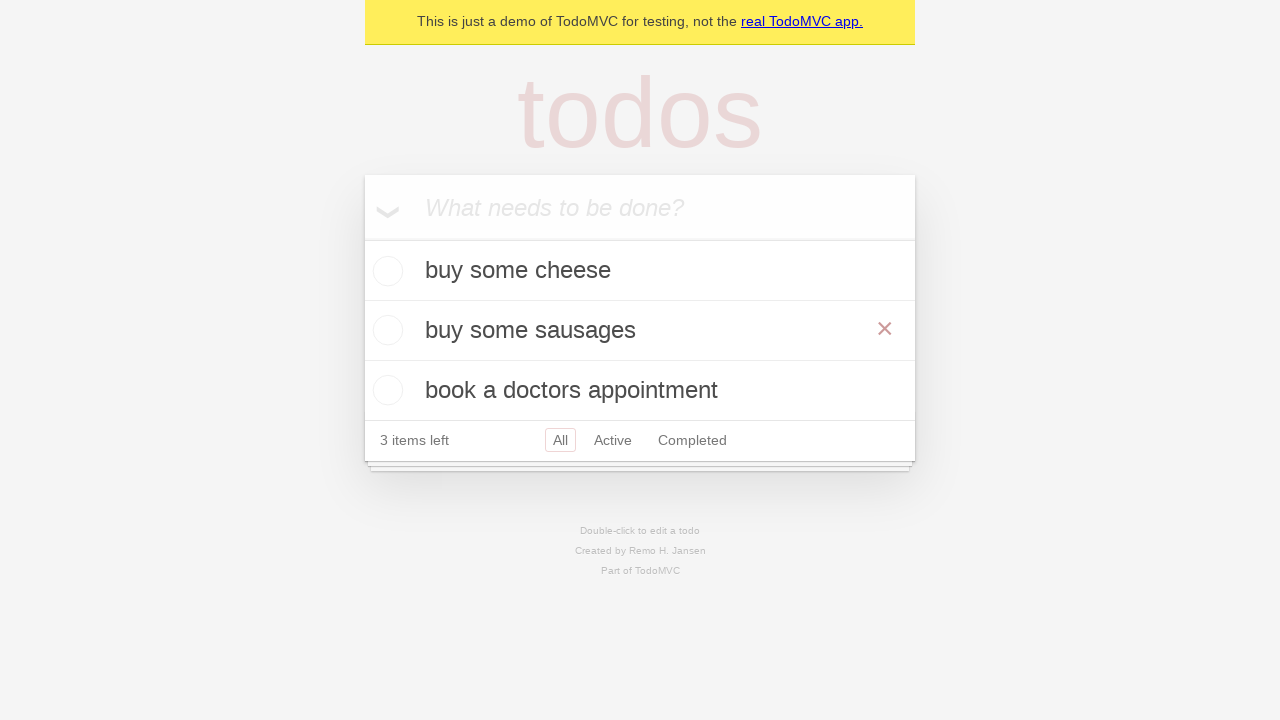

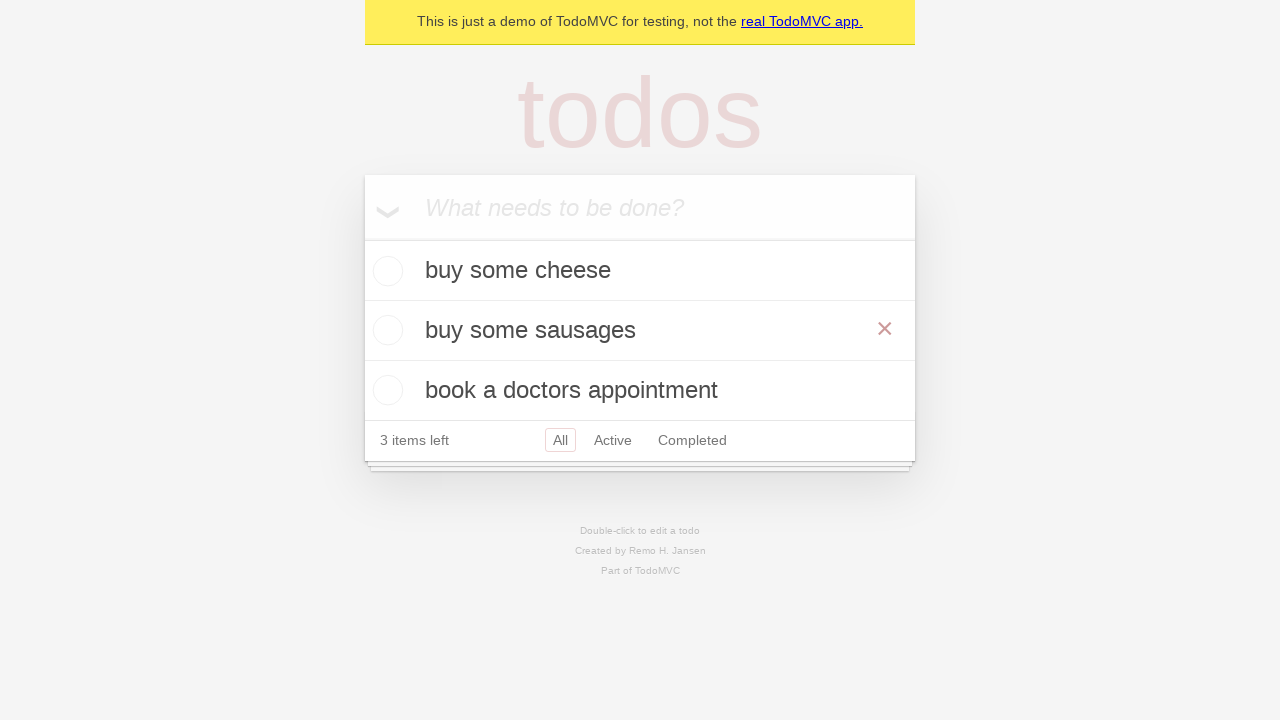